Tests the star rating component by clicking the one-star button and verifying the rating message is displayed

Starting URL: https://qaplayground.dev/apps/rating/

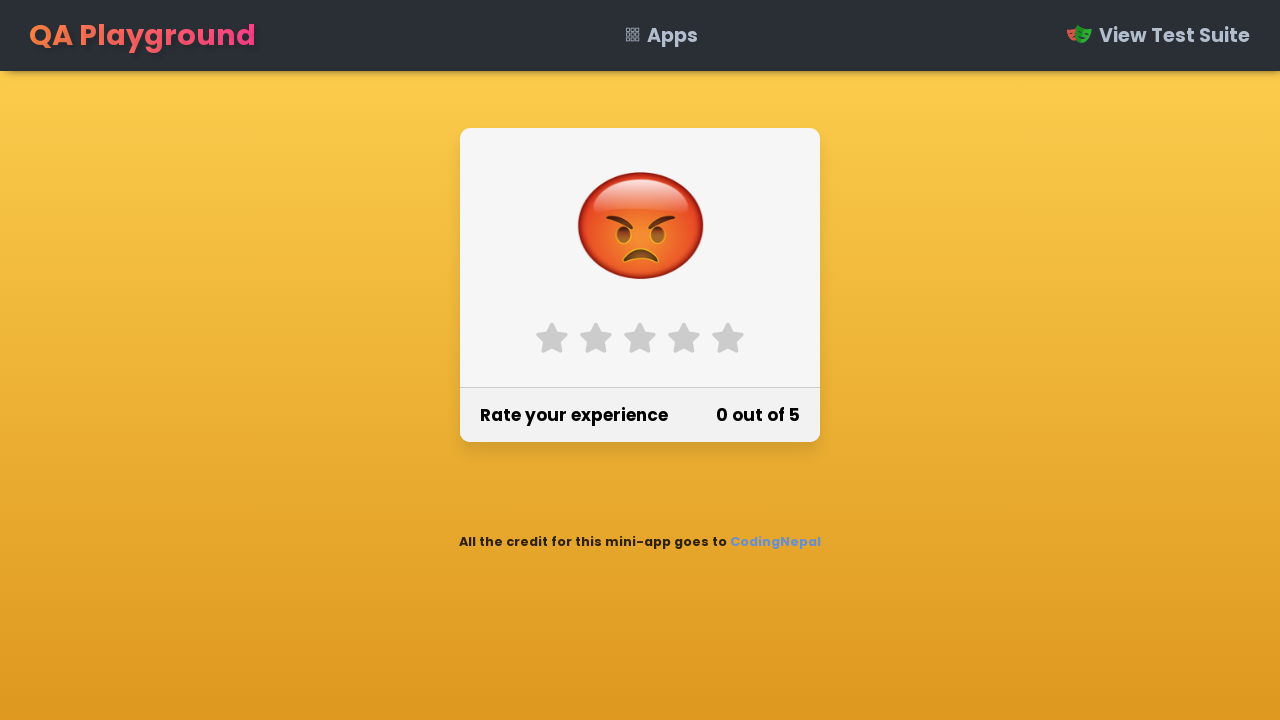

Clicked the one-star rating button at (552, 338) on label.star-1
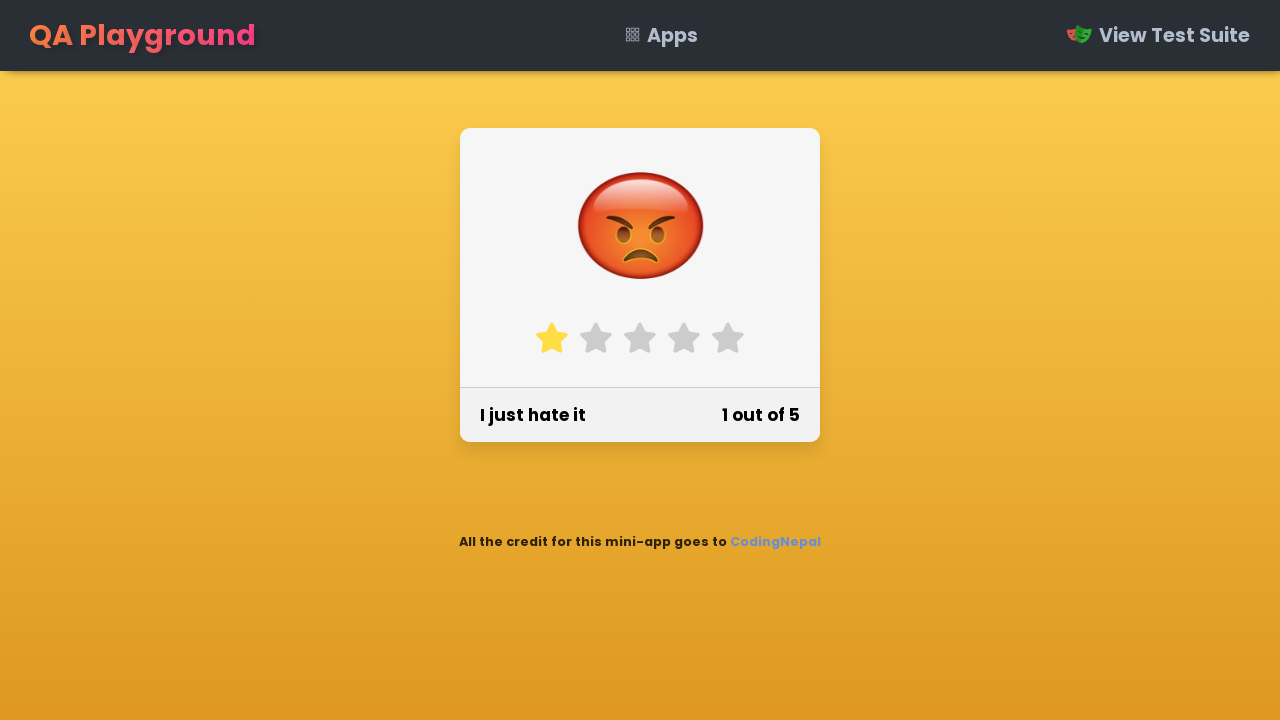

Rating message text element became visible
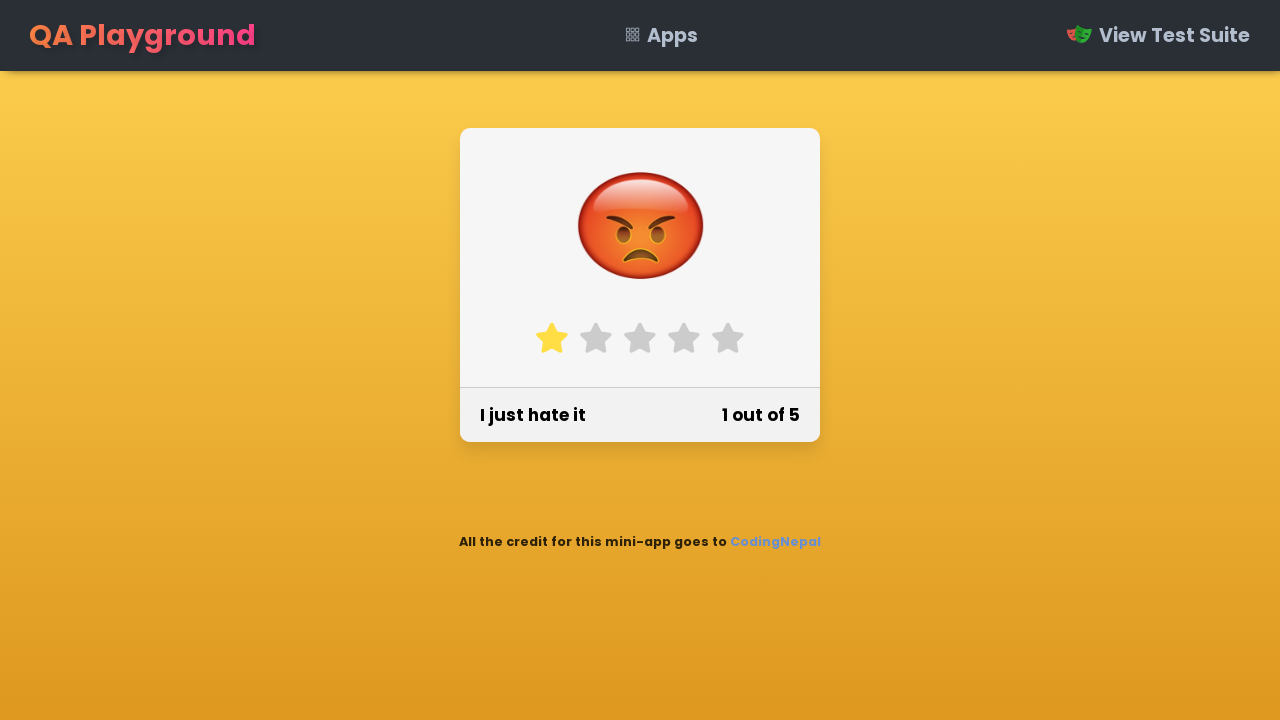

Retrieved rating message from pseudo-element: "I just hate it"
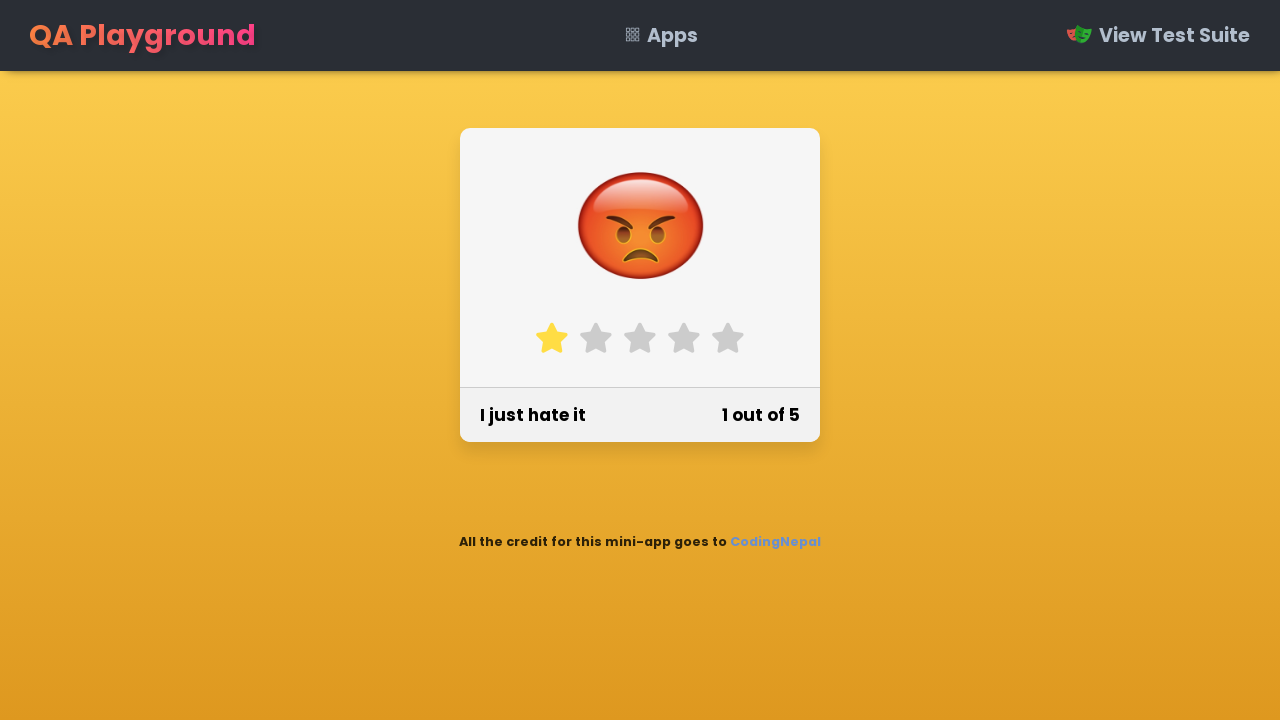

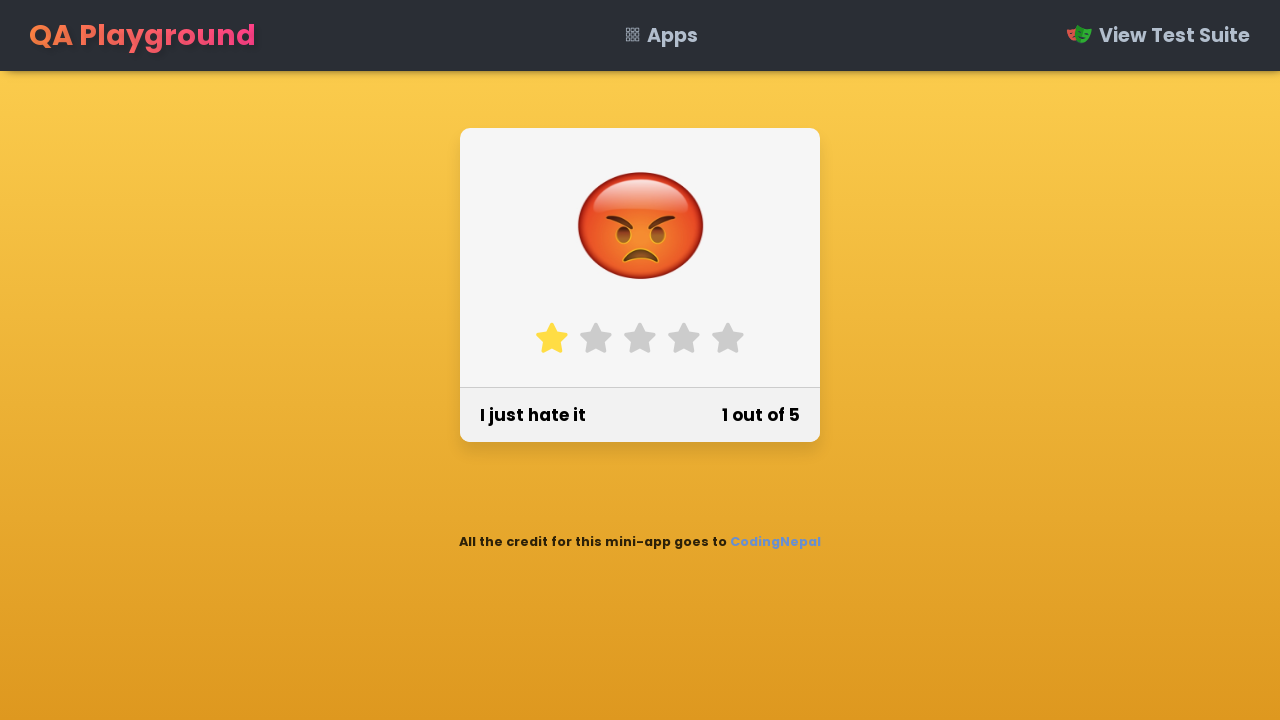